Tests the confirm dialog box by clicking a button to trigger it, verifying the dialog text, and dismissing the dialog (alternative implementation).

Starting URL: https://bonigarcia.dev/selenium-webdriver-java/dialog-boxes.html

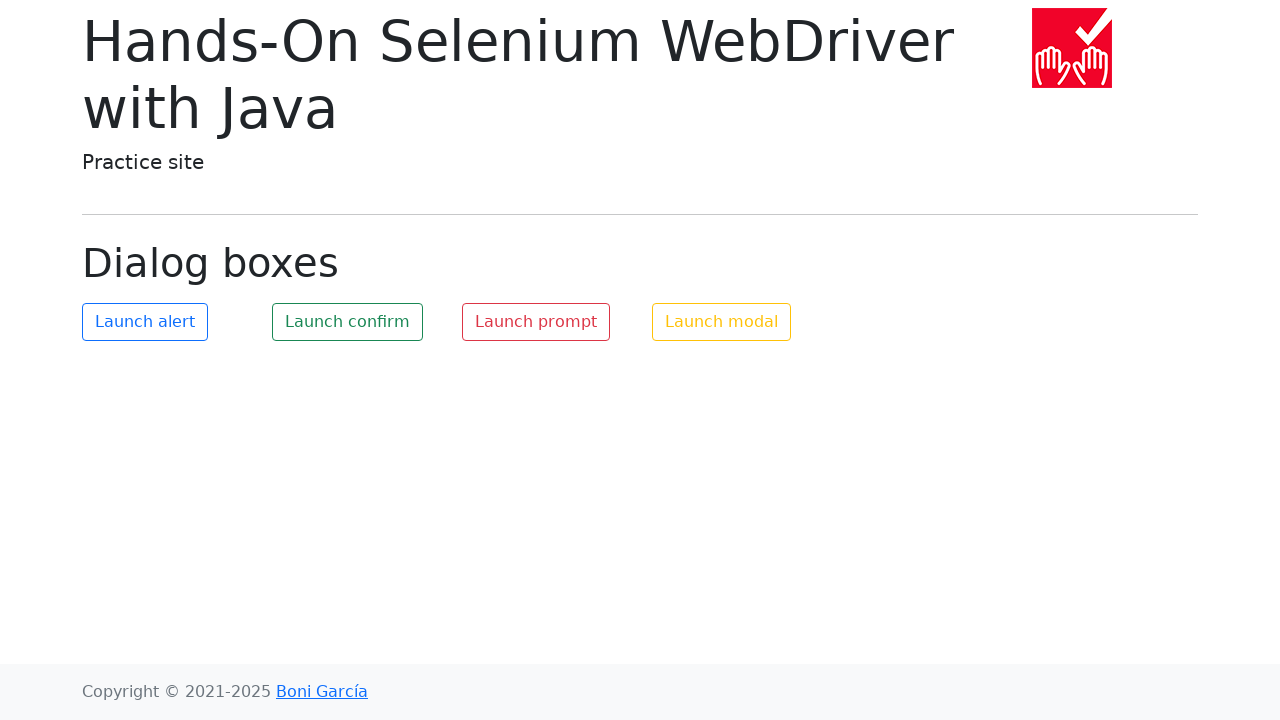

Set up dialog event handler to dismiss confirm dialogs
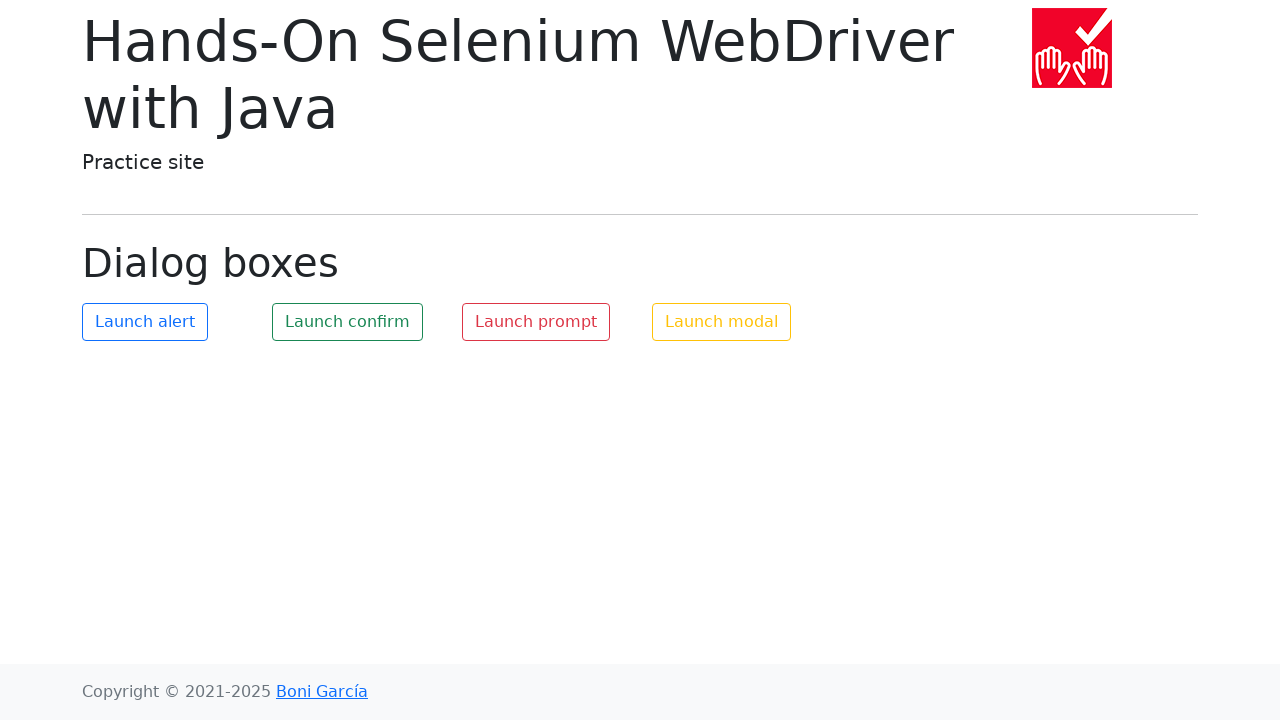

Clicked the confirm button to trigger dialog at (348, 322) on #my-confirm
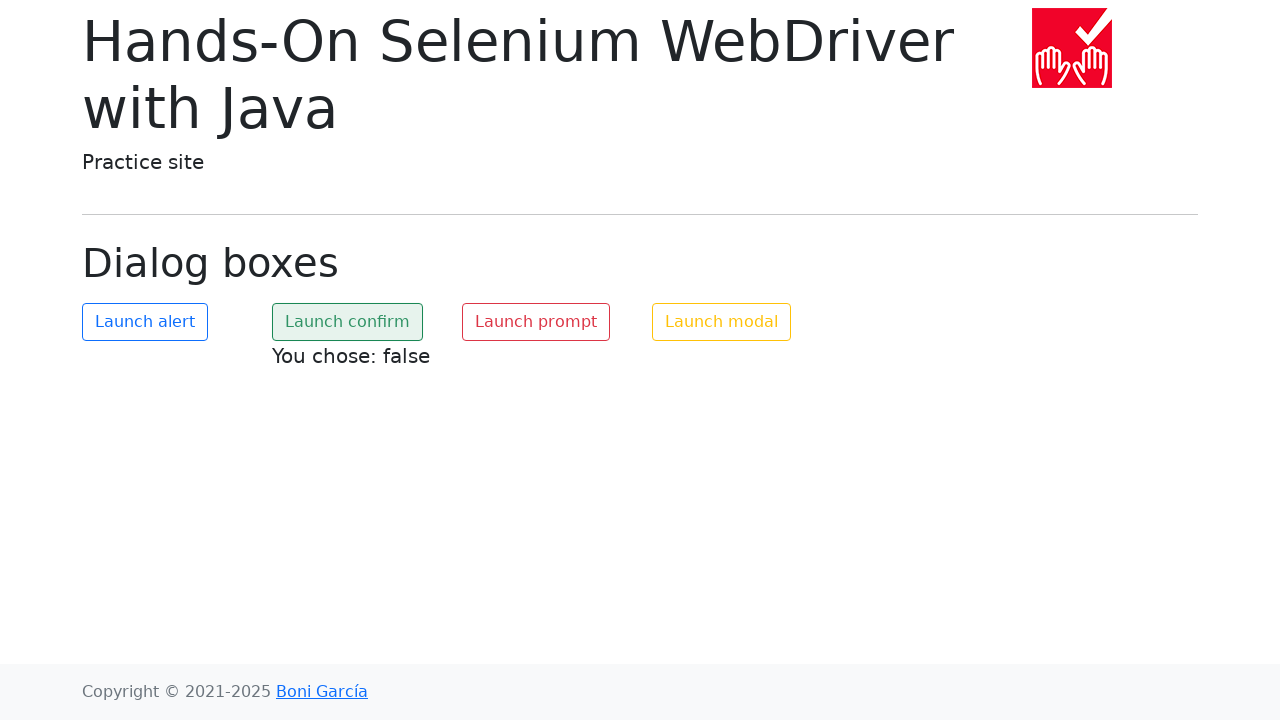

Waited for dialog handling to complete
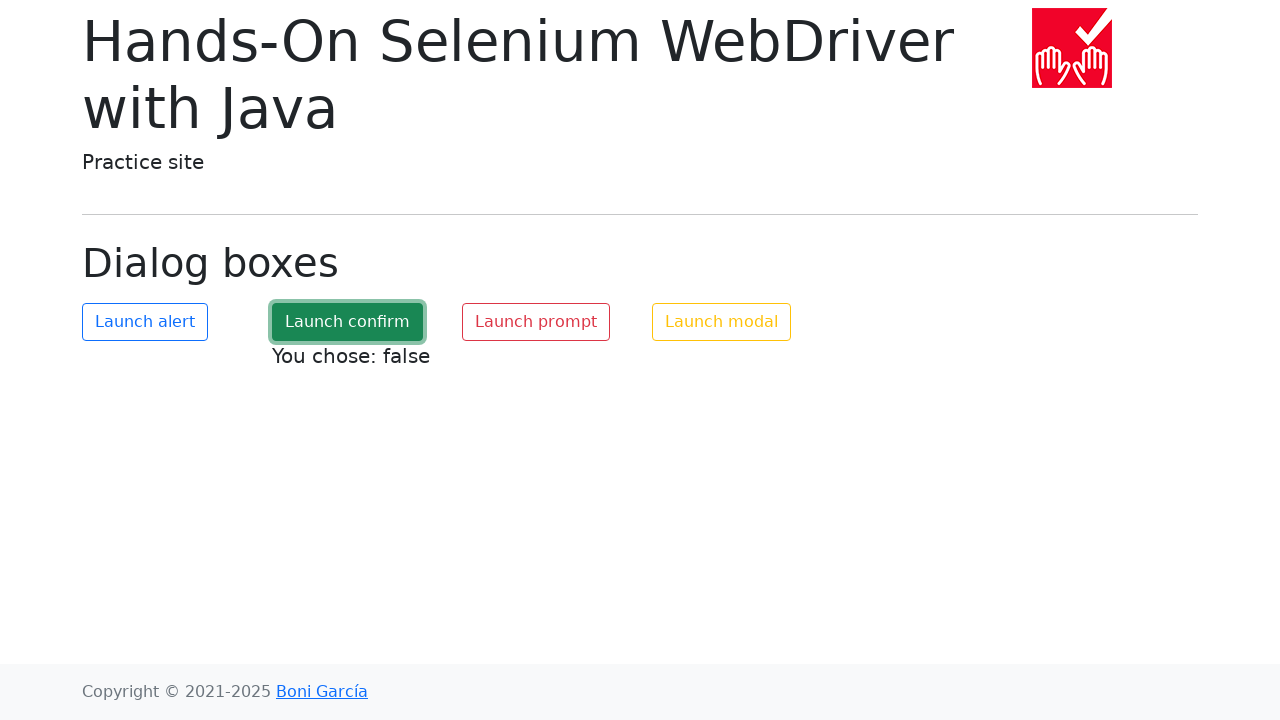

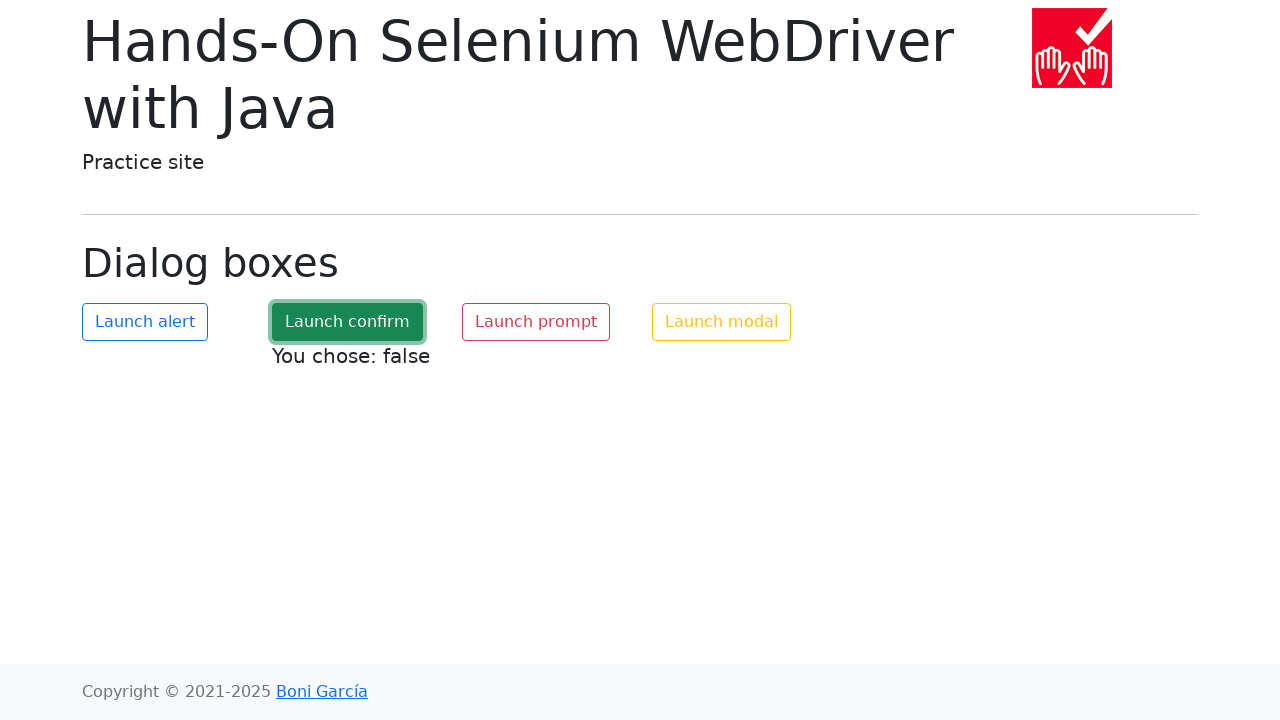